Tests radio button behavior by clicking different radio buttons and observing mutual exclusivity.

Starting URL: https://kristinek.github.io/site/examples/actions

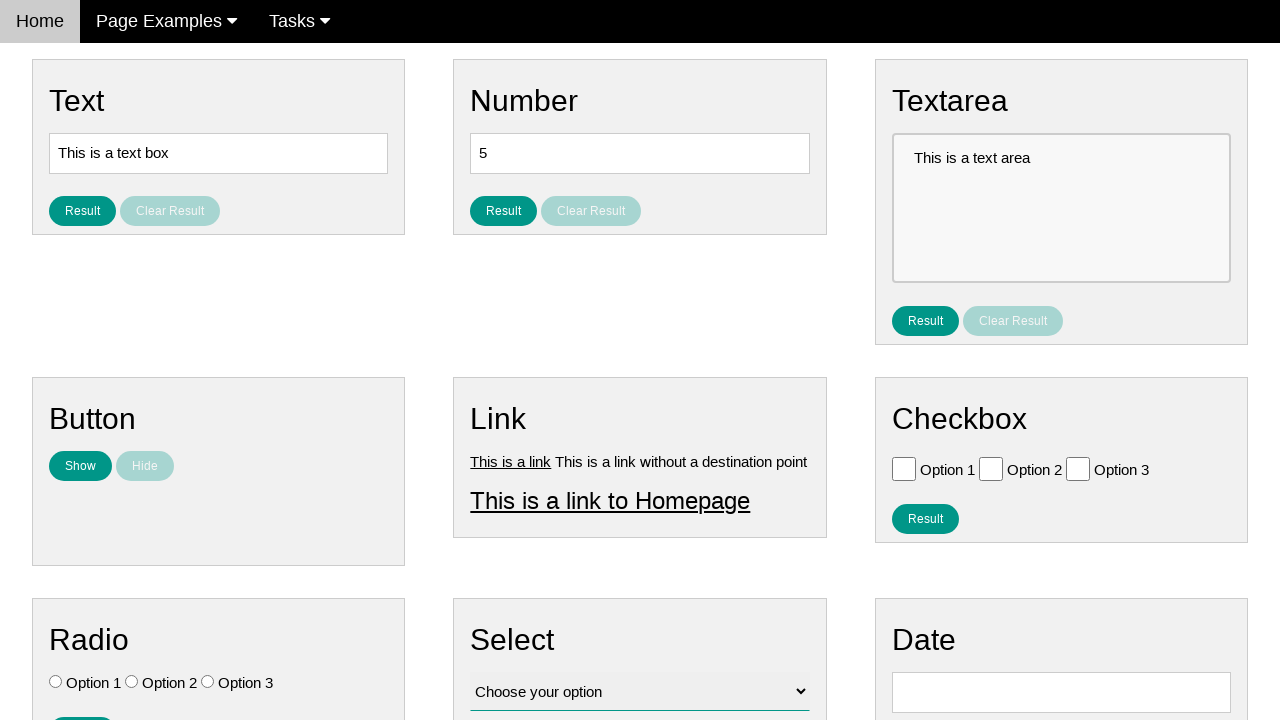

Navigated to radio button examples page
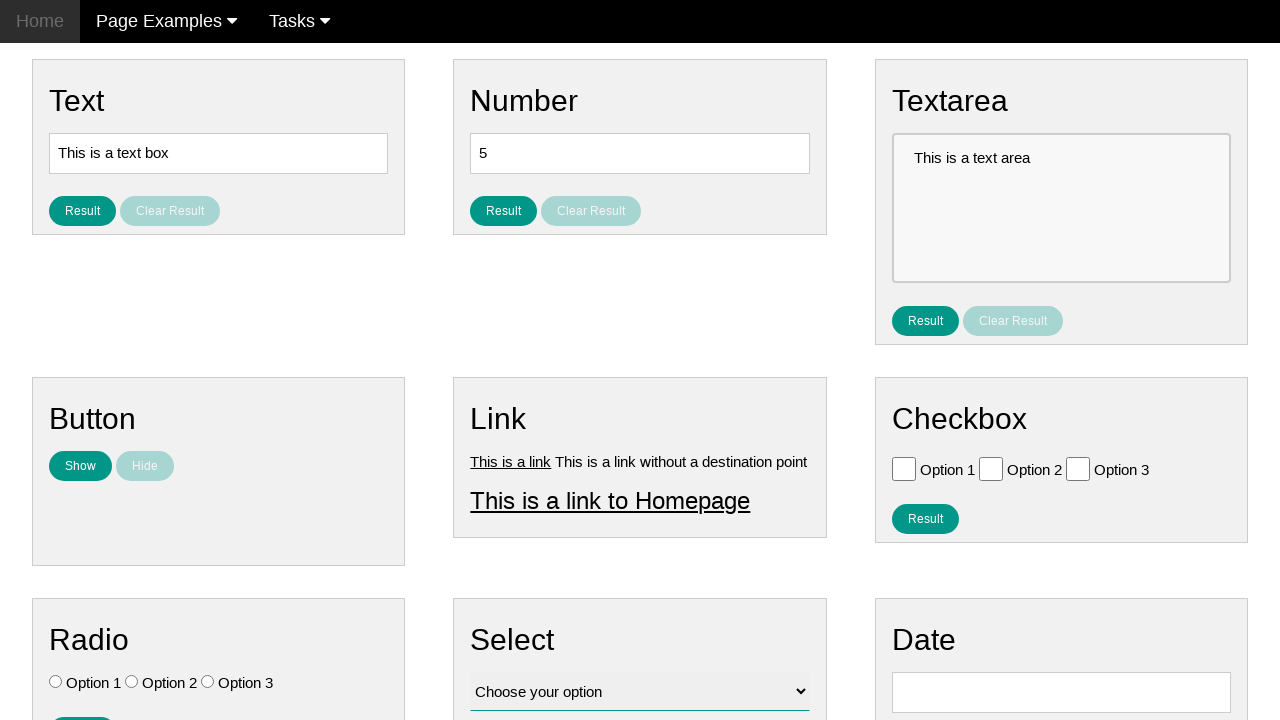

Clicked first radio button (Option 1) at (56, 682) on input[value='Option 1'][id='vfb-7-1']
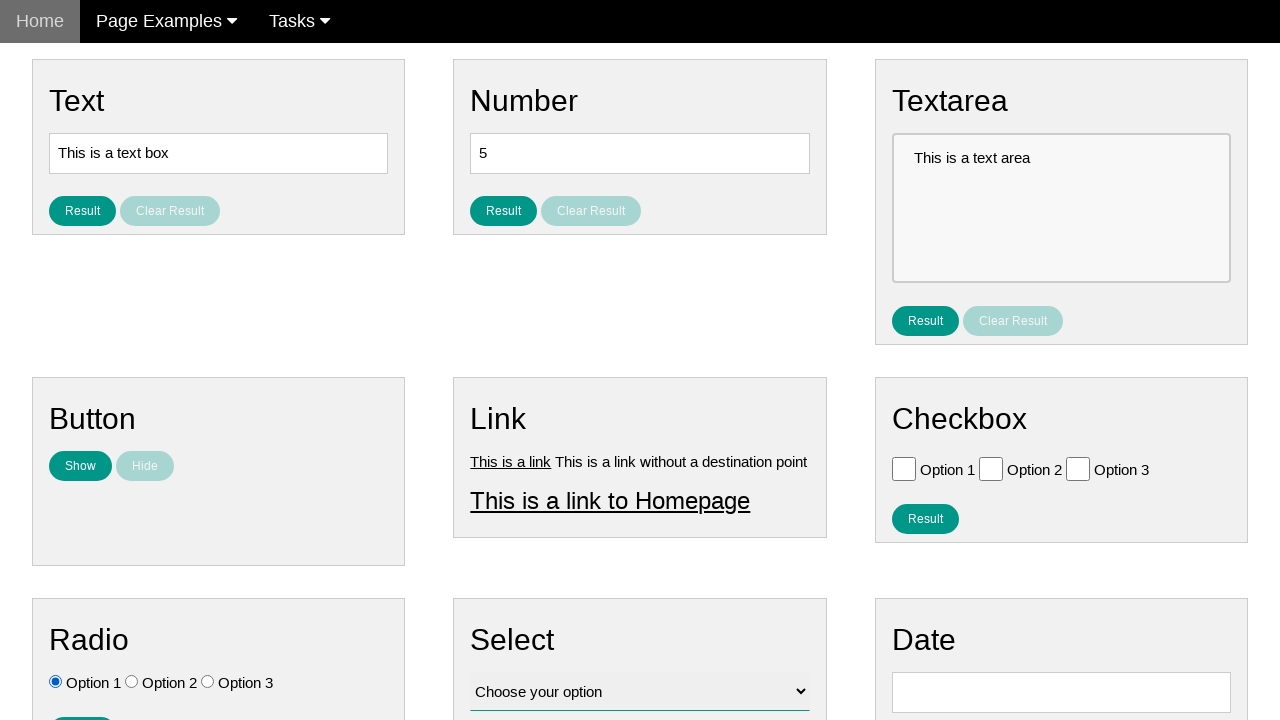

Clicked second radio button, first option should be deselected due to mutual exclusivity at (132, 682) on [id='vfb-7-2']
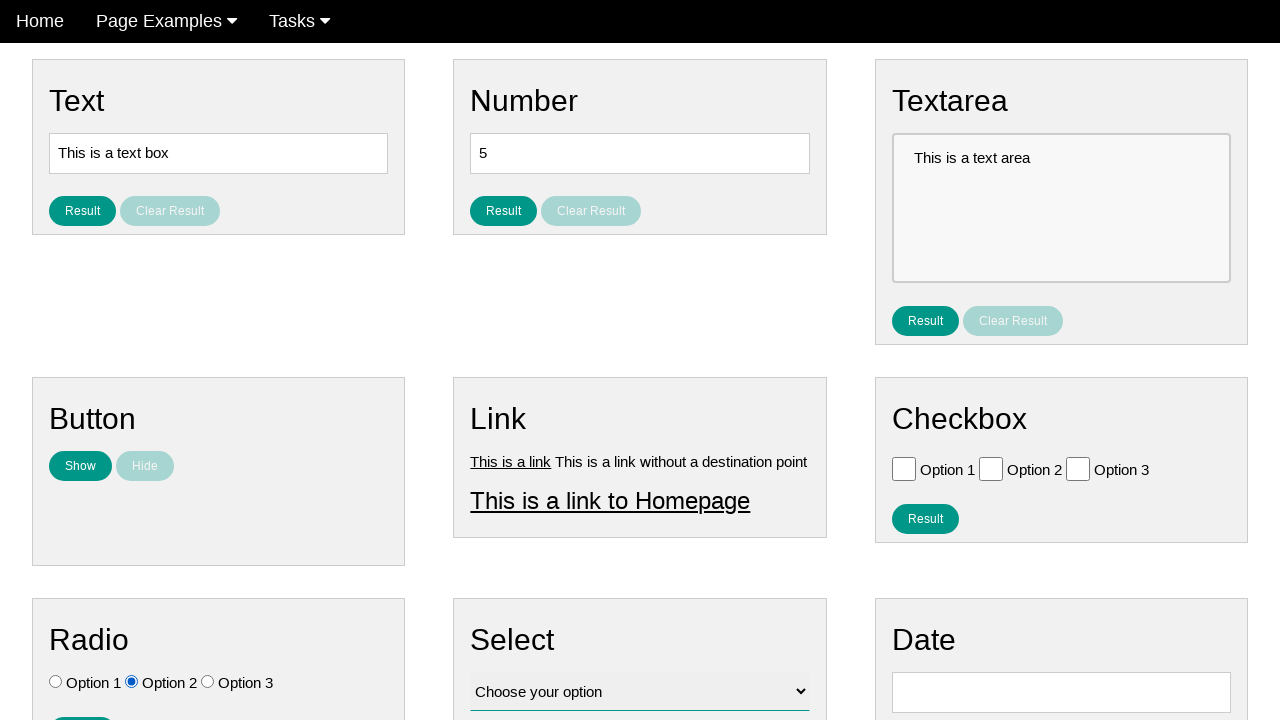

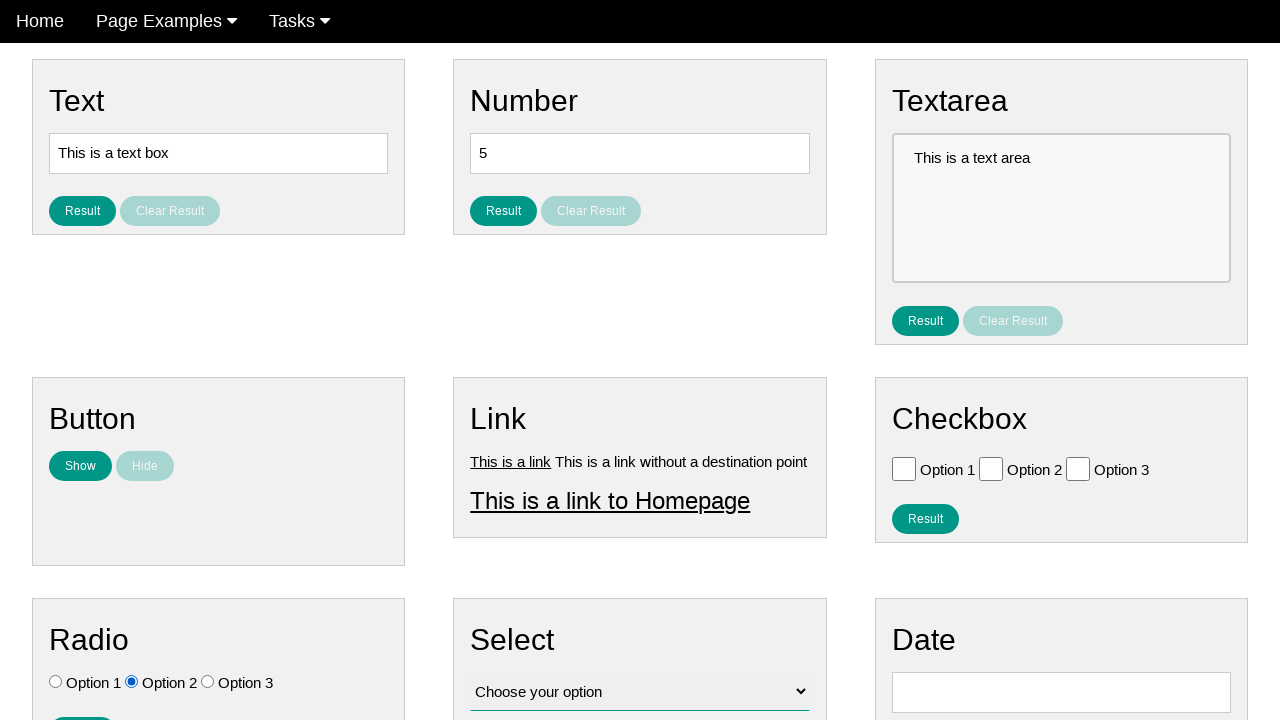